Tests iframe functionality by switching to an iframe, verifying content inside it is displayed, then switching back to the parent frame and verifying the header text is visible.

Starting URL: https://practice.cydeo.com/iframe

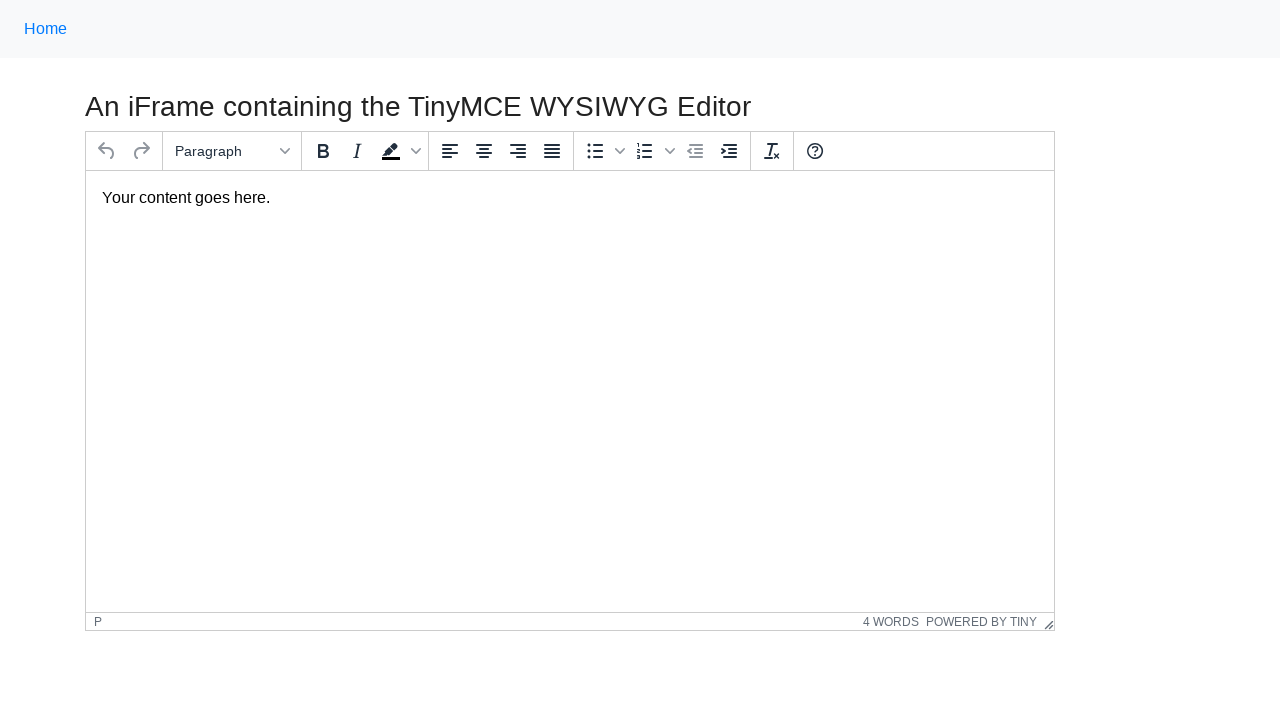

Navigated to iframe practice page
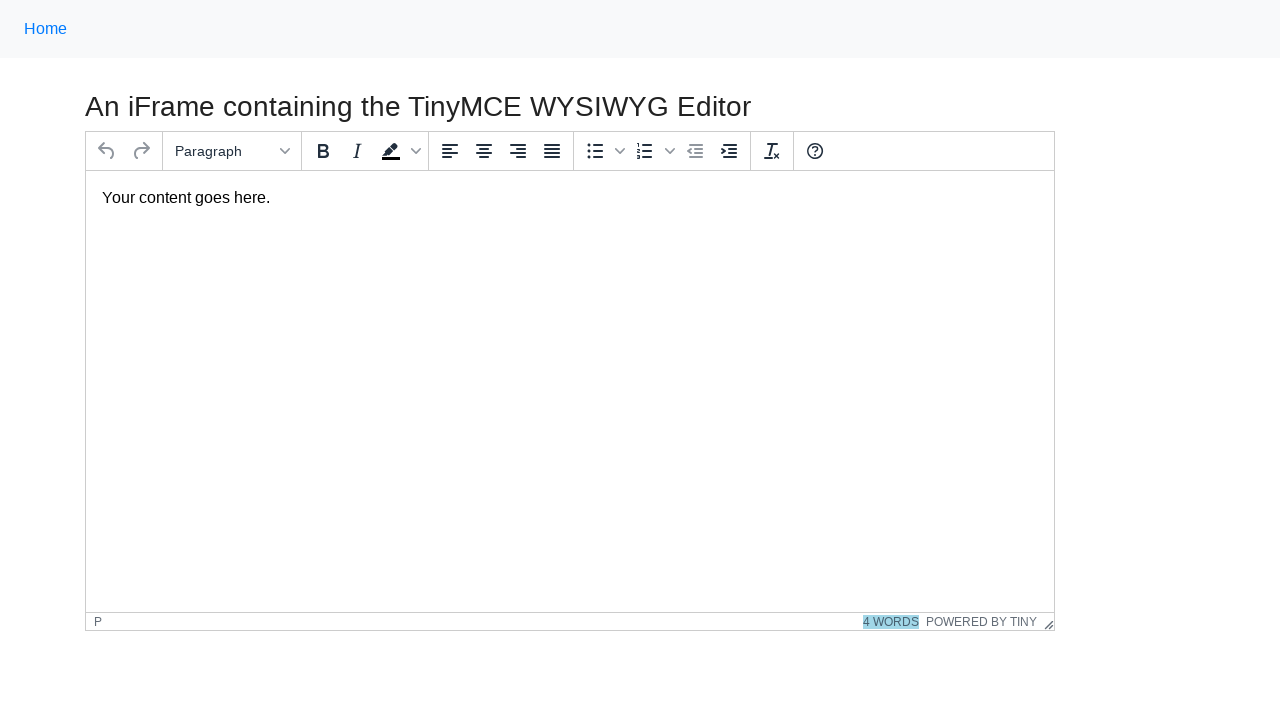

Located TinyMCE iframe element
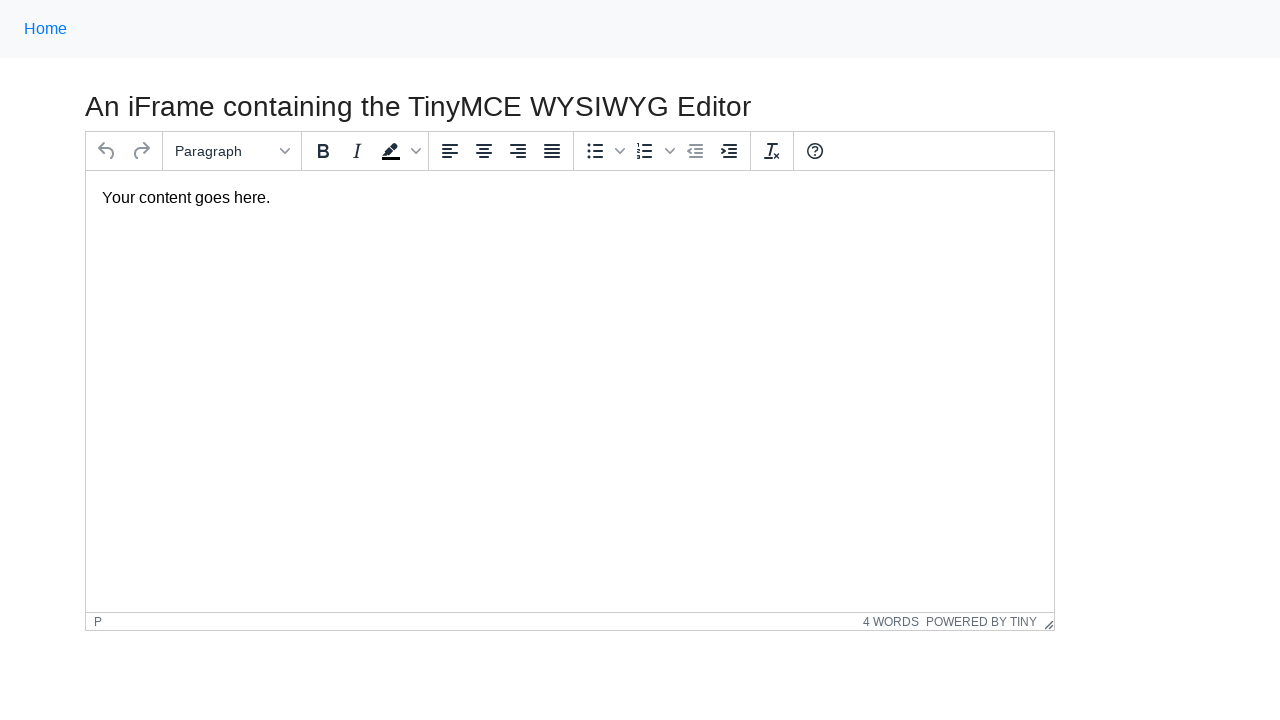

Located paragraph element inside iframe
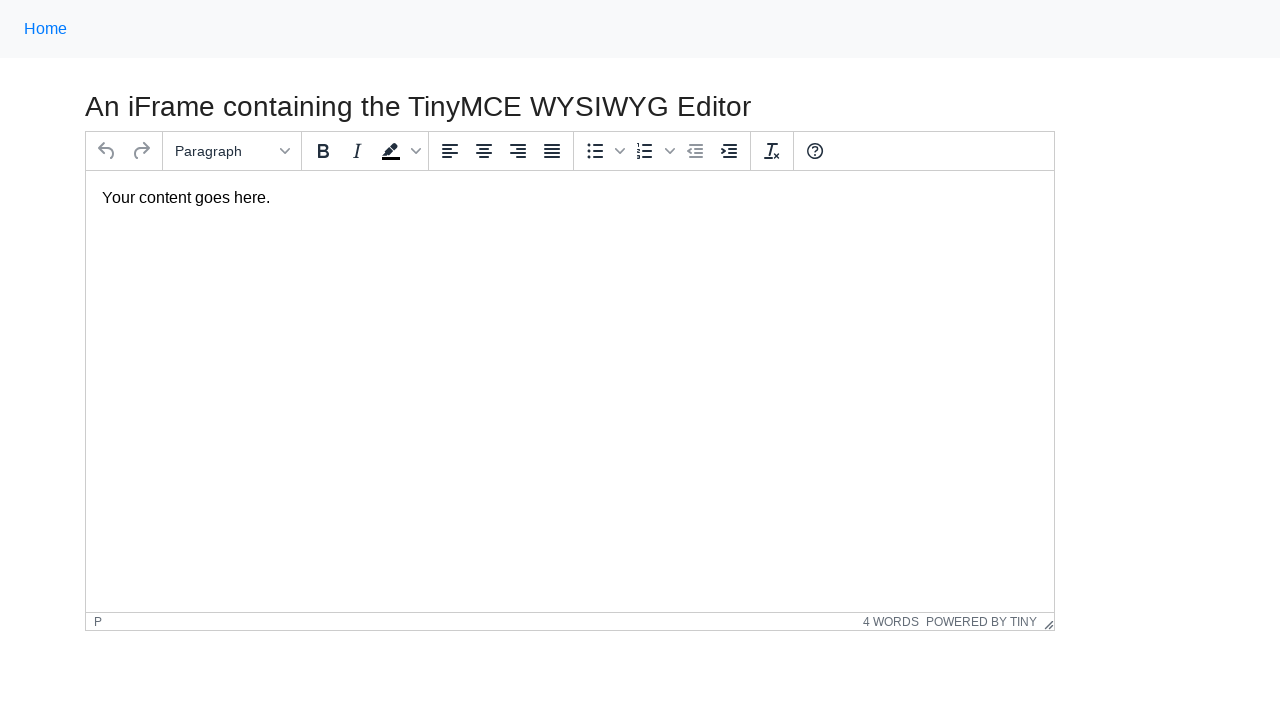

Verified paragraph text is visible inside iframe
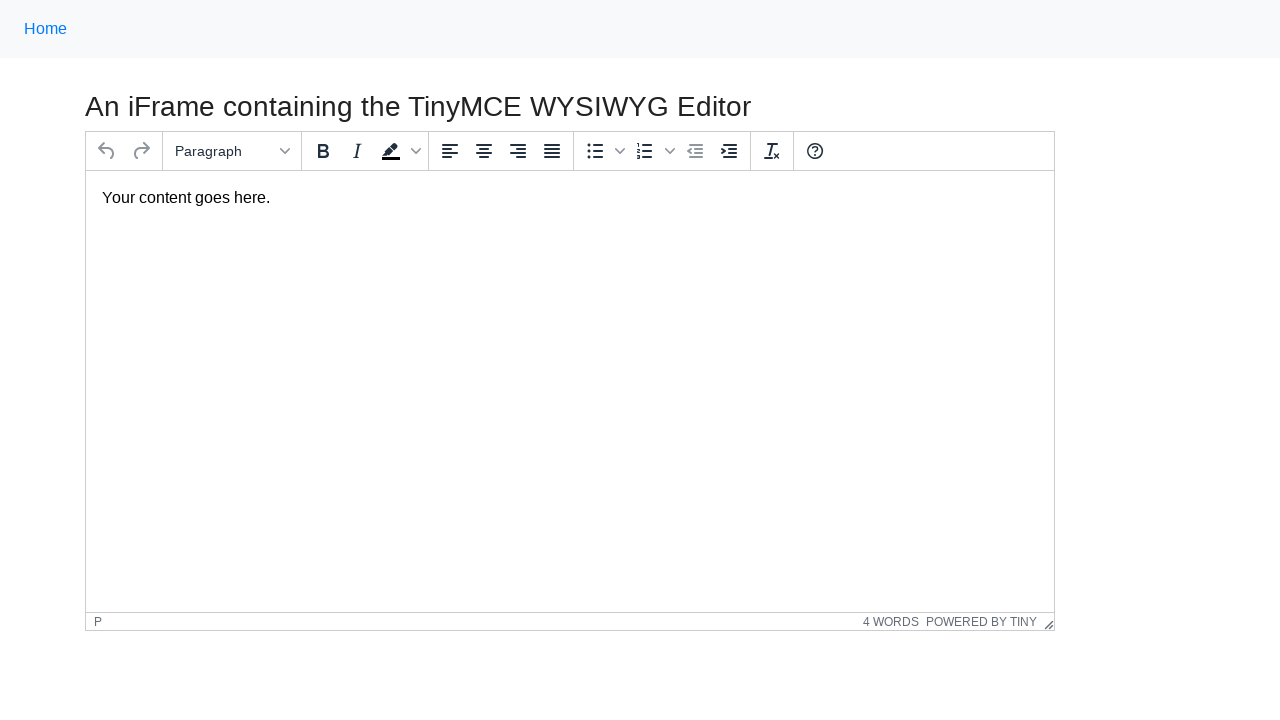

Located header element on main page
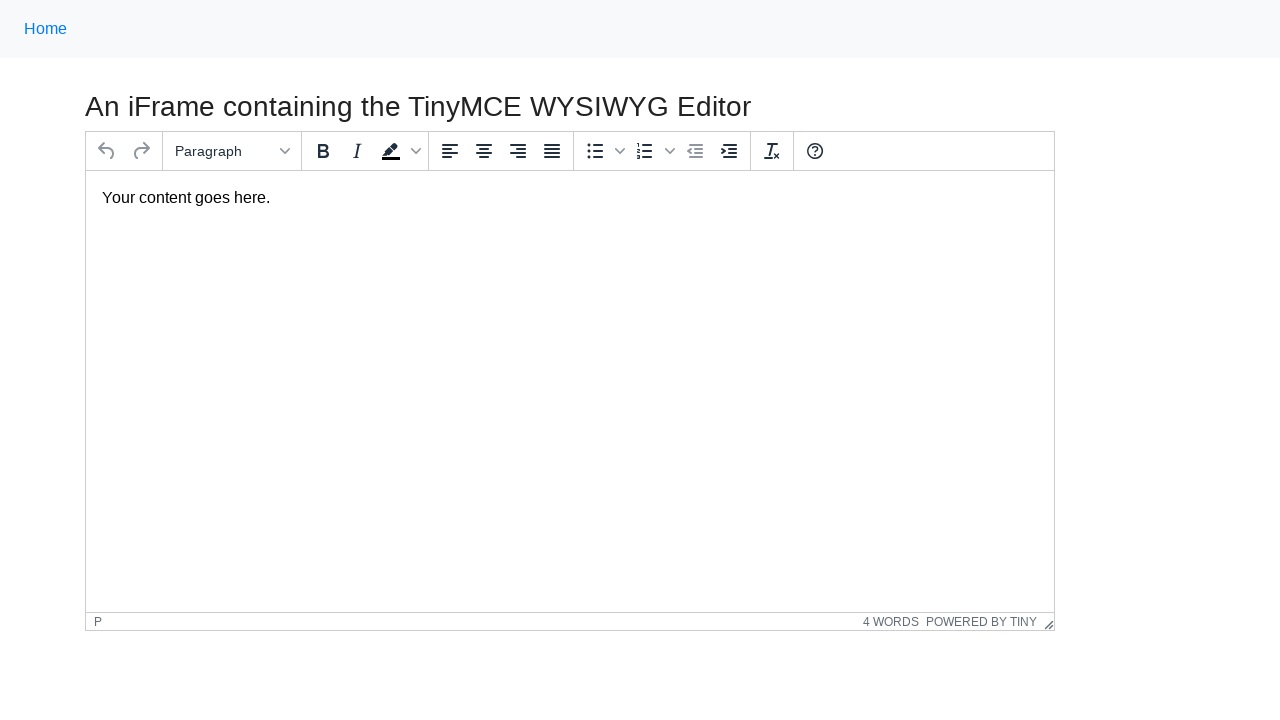

Verified header text is visible on main page
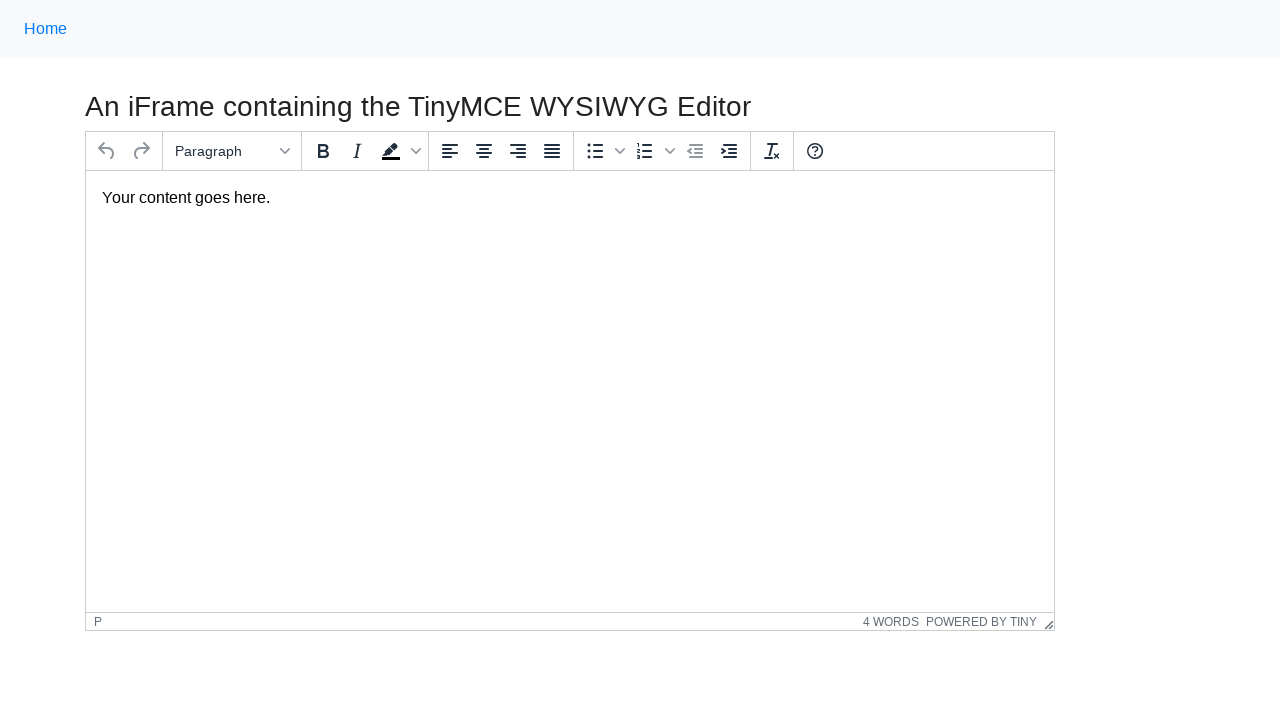

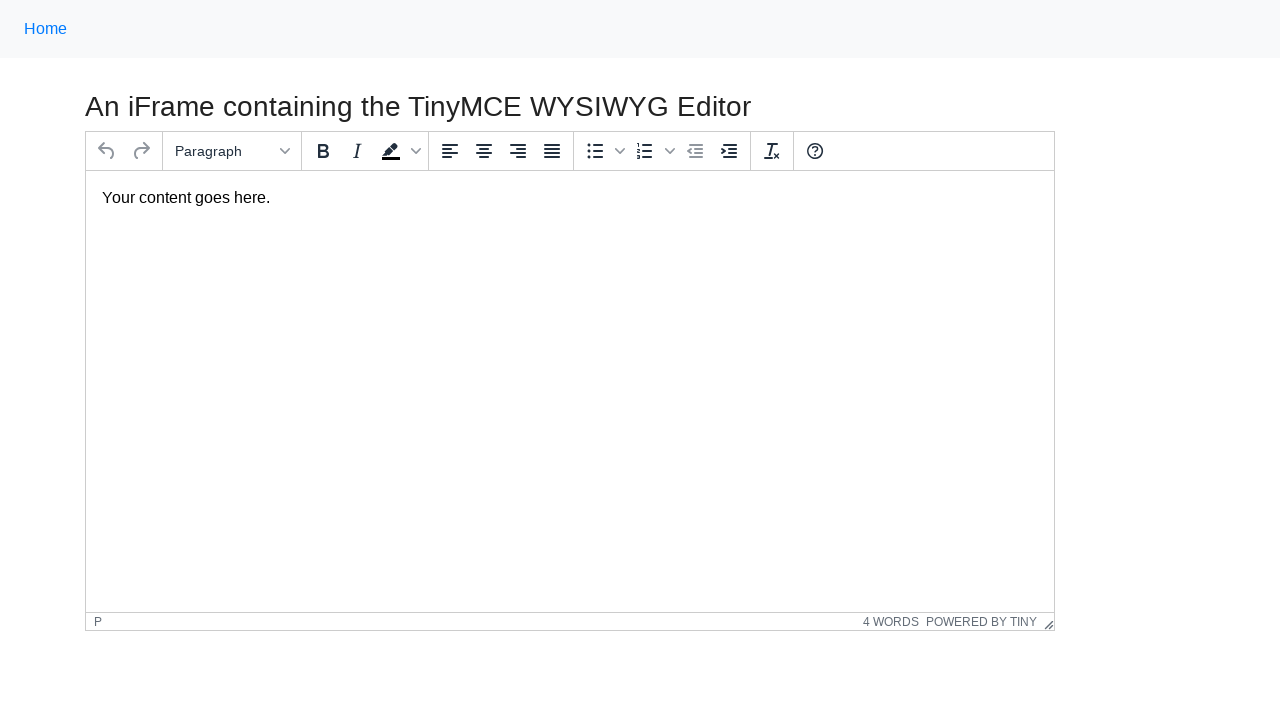